Opens the home page and verifies that the Arabic title "تطبيق معتمد من الجهات الرسمية" (App approved by official agencies) is displayed

Starting URL: https://famcare.app/

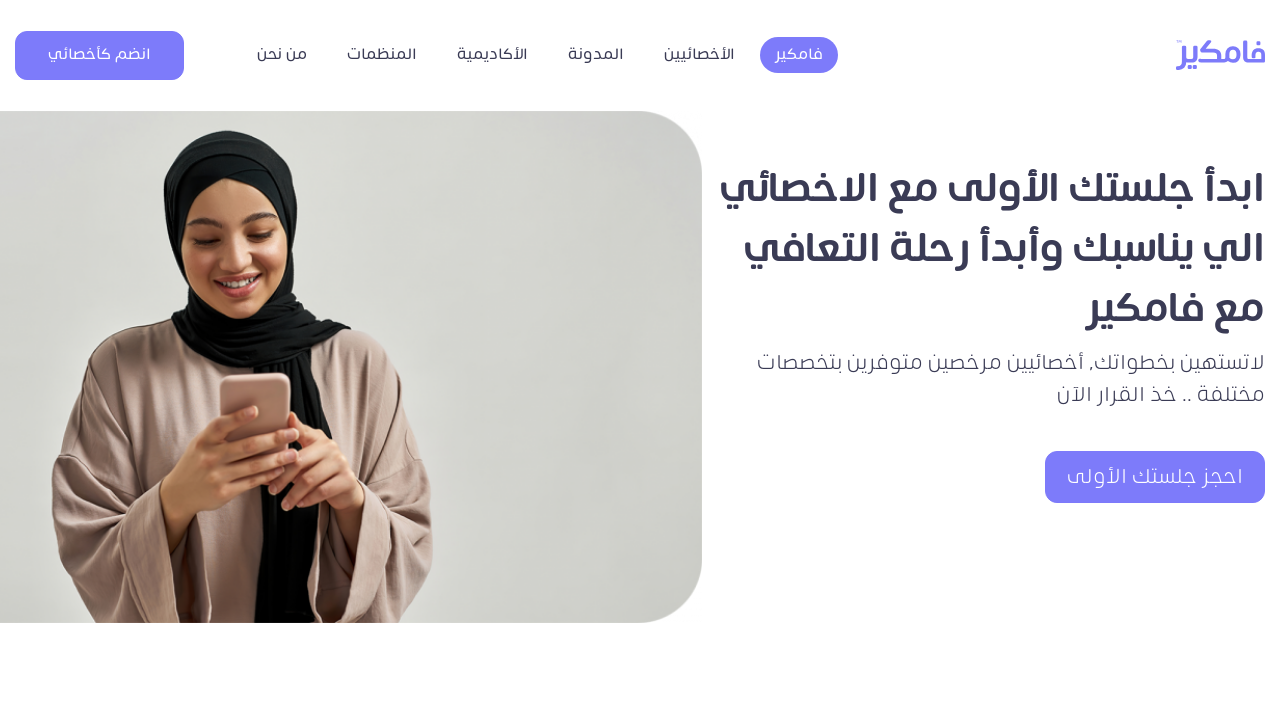

Navigated to home page at https://famcare.app/
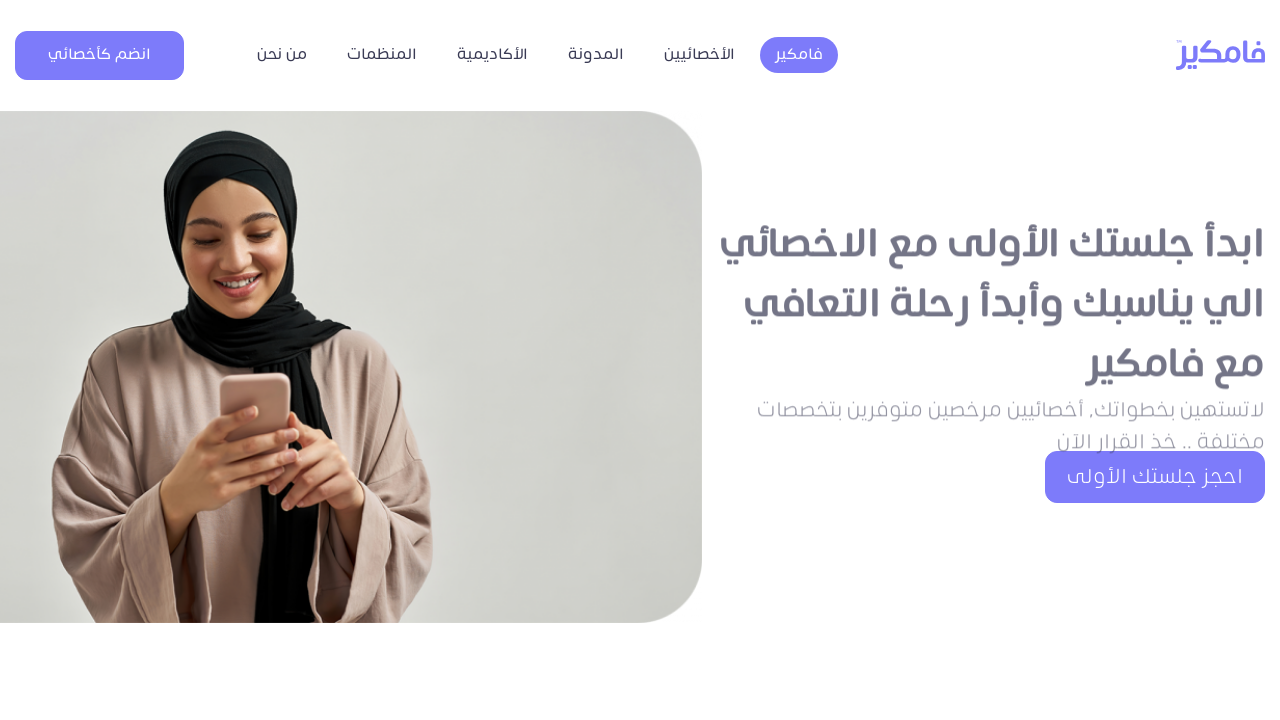

Located Arabic title element 'تطبيق معتمد من الجهات الرسمية'
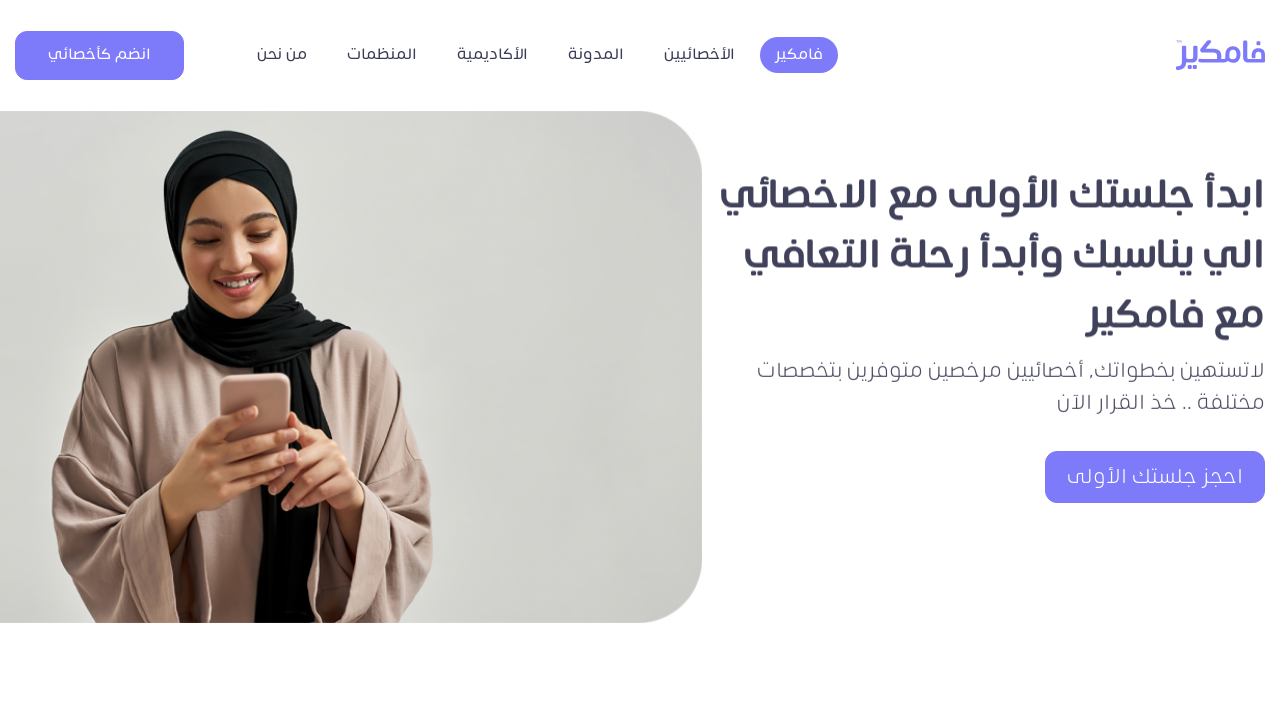

Arabic title 'تطبيق معتمد من الجهات الرسمية' is now visible
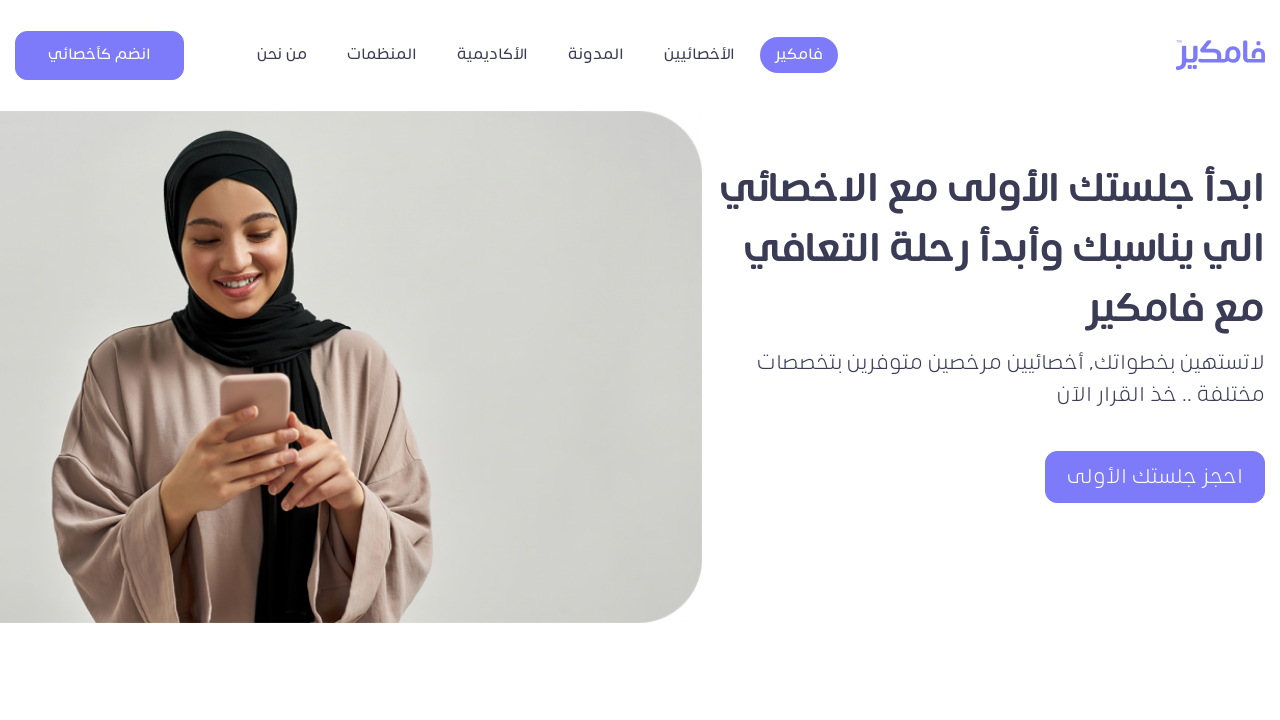

Verified that title text content matches expected Arabic text 'تطبيق معتمد من الجهات الرسمية'
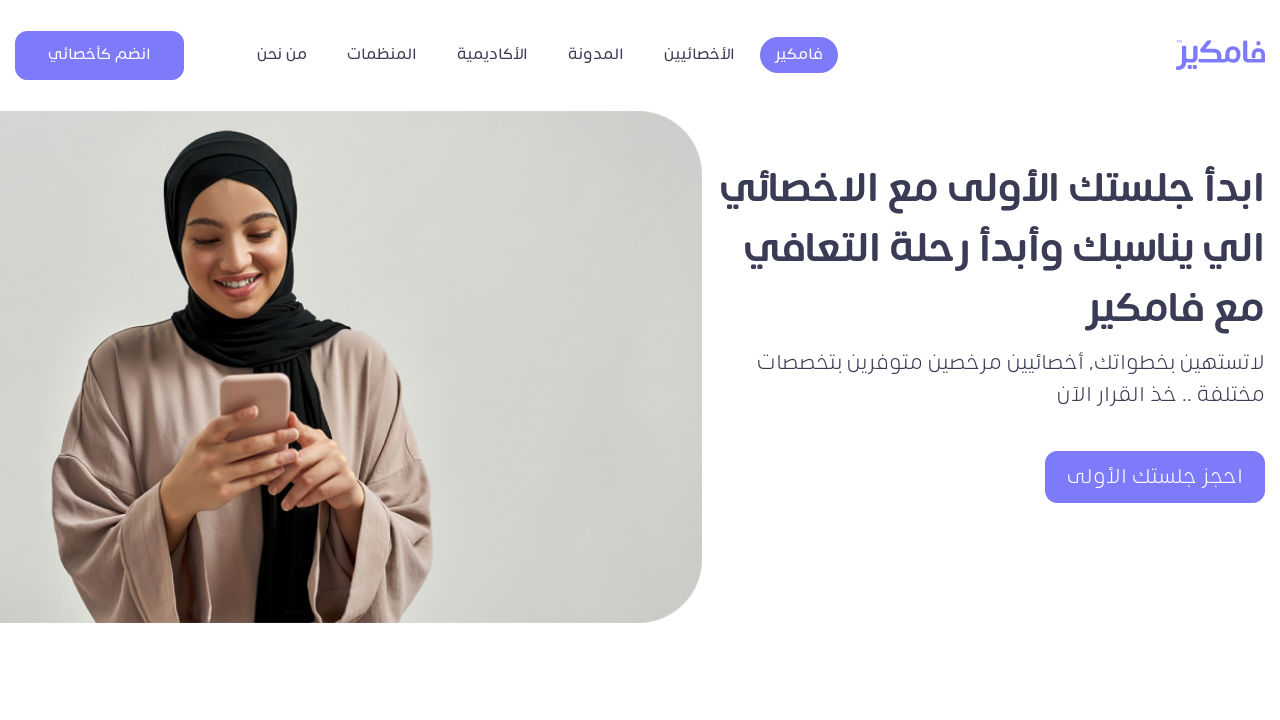

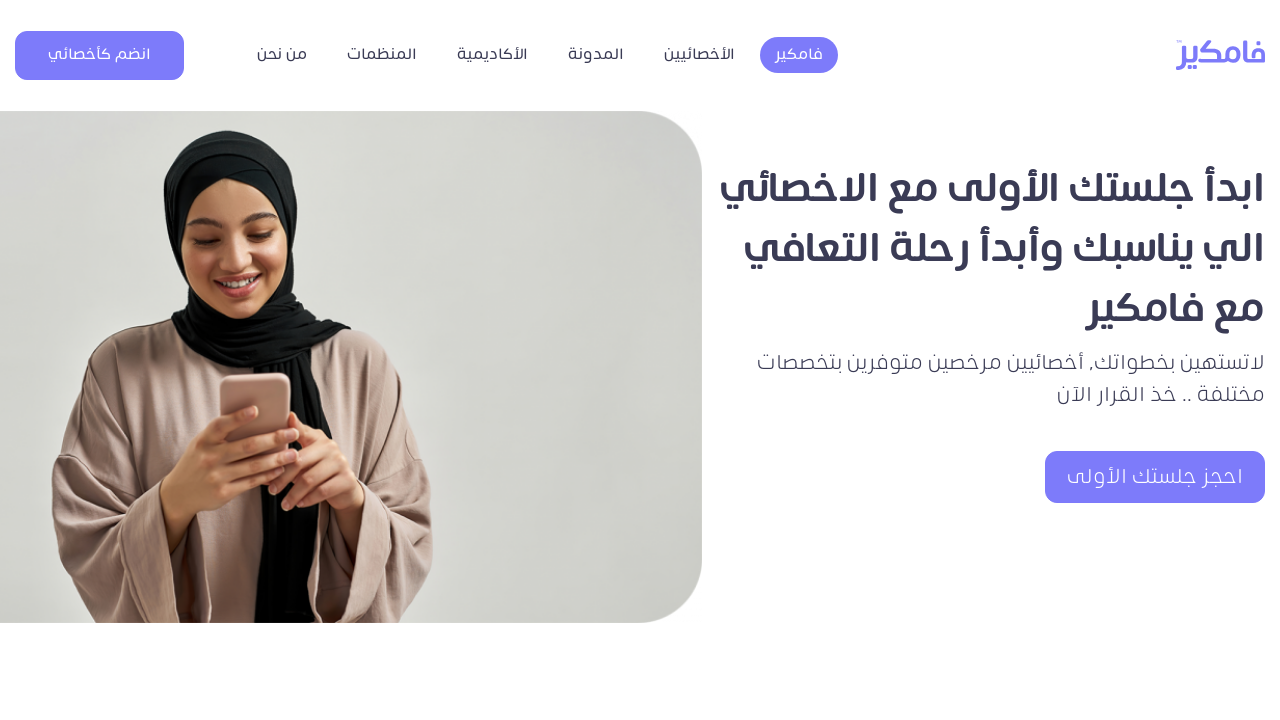